Tests marking individual todo items as complete by checking their checkboxes

Starting URL: https://demo.playwright.dev/todomvc

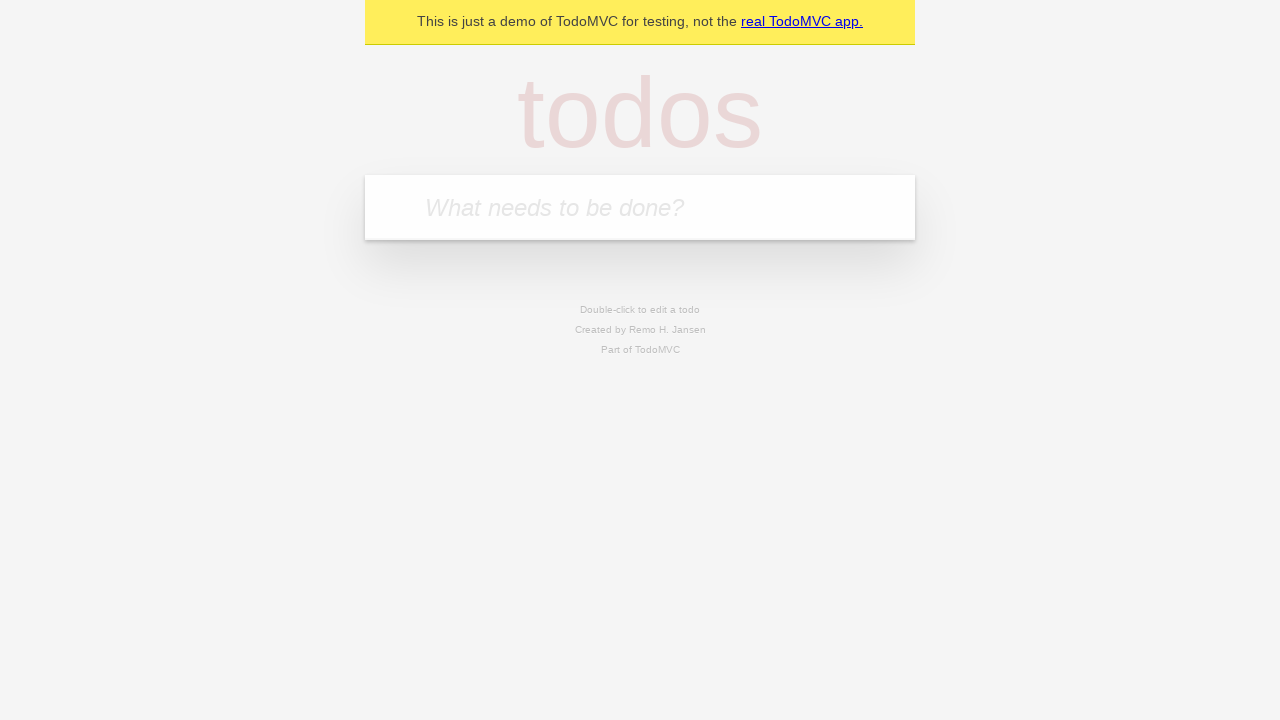

Filled todo input with 'buy some cheese' on internal:attr=[placeholder="What needs to be done?"i]
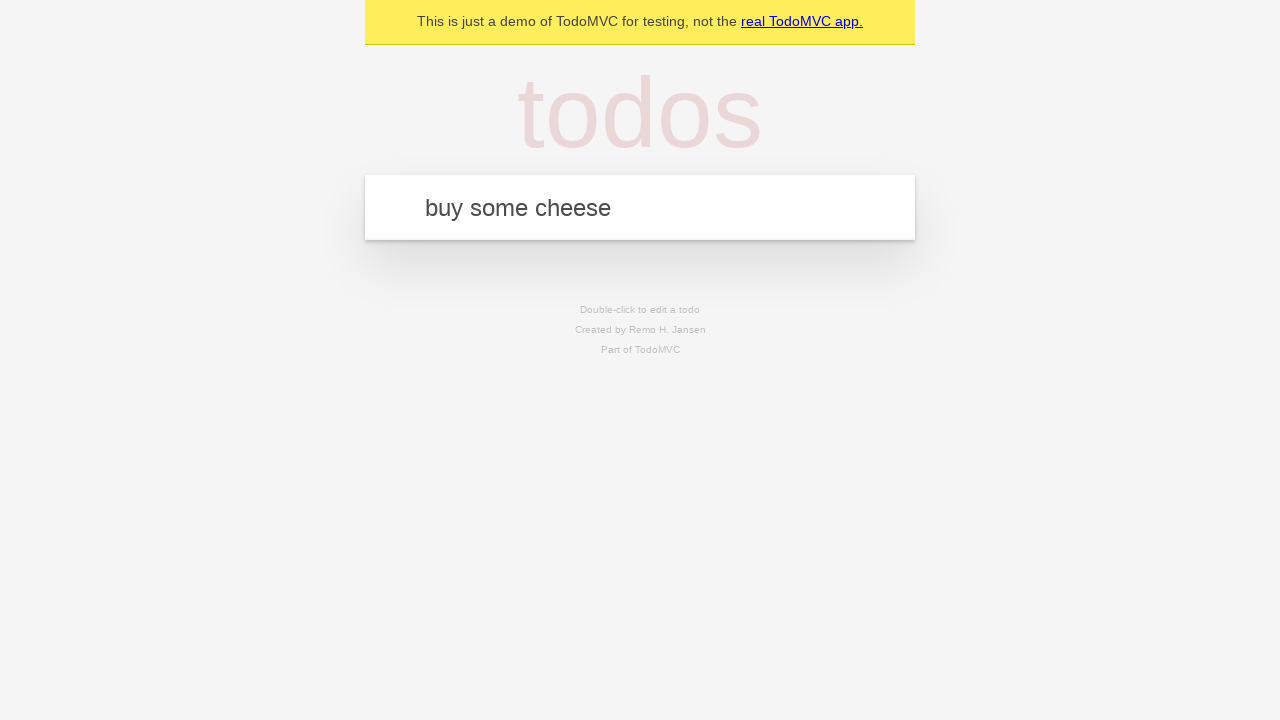

Pressed Enter to add first todo item on internal:attr=[placeholder="What needs to be done?"i]
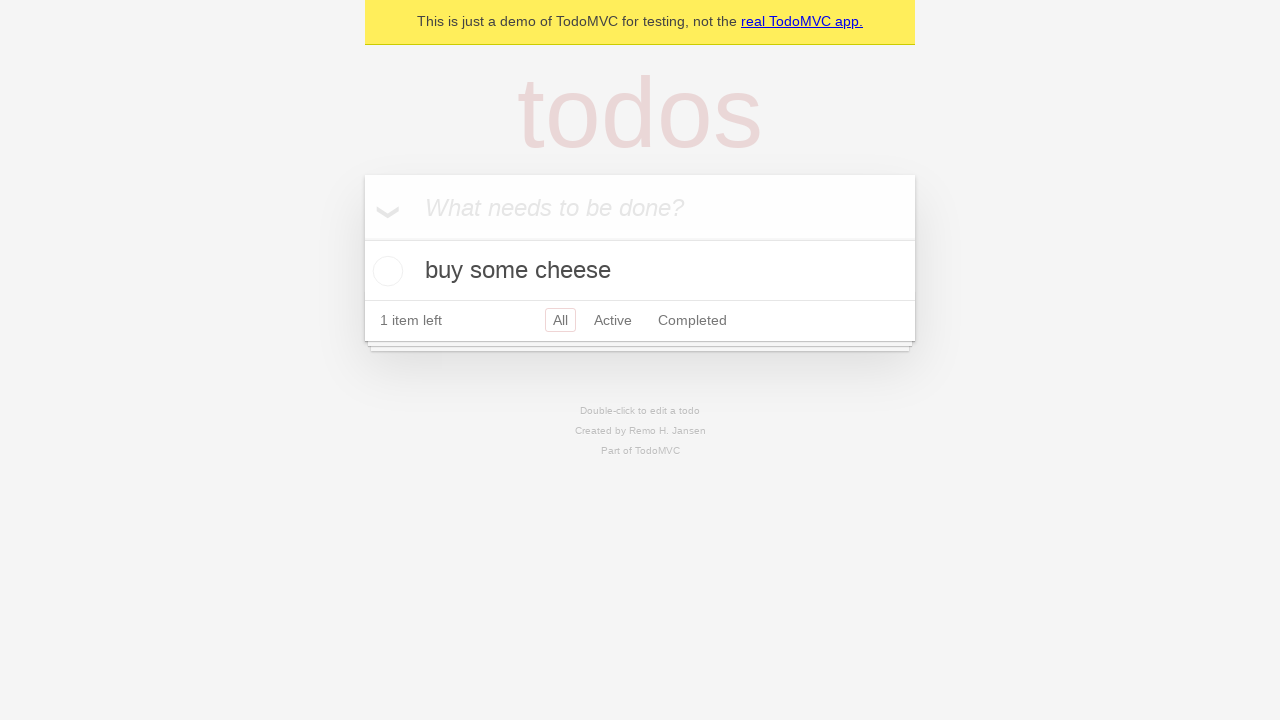

Filled todo input with 'feed the cat' on internal:attr=[placeholder="What needs to be done?"i]
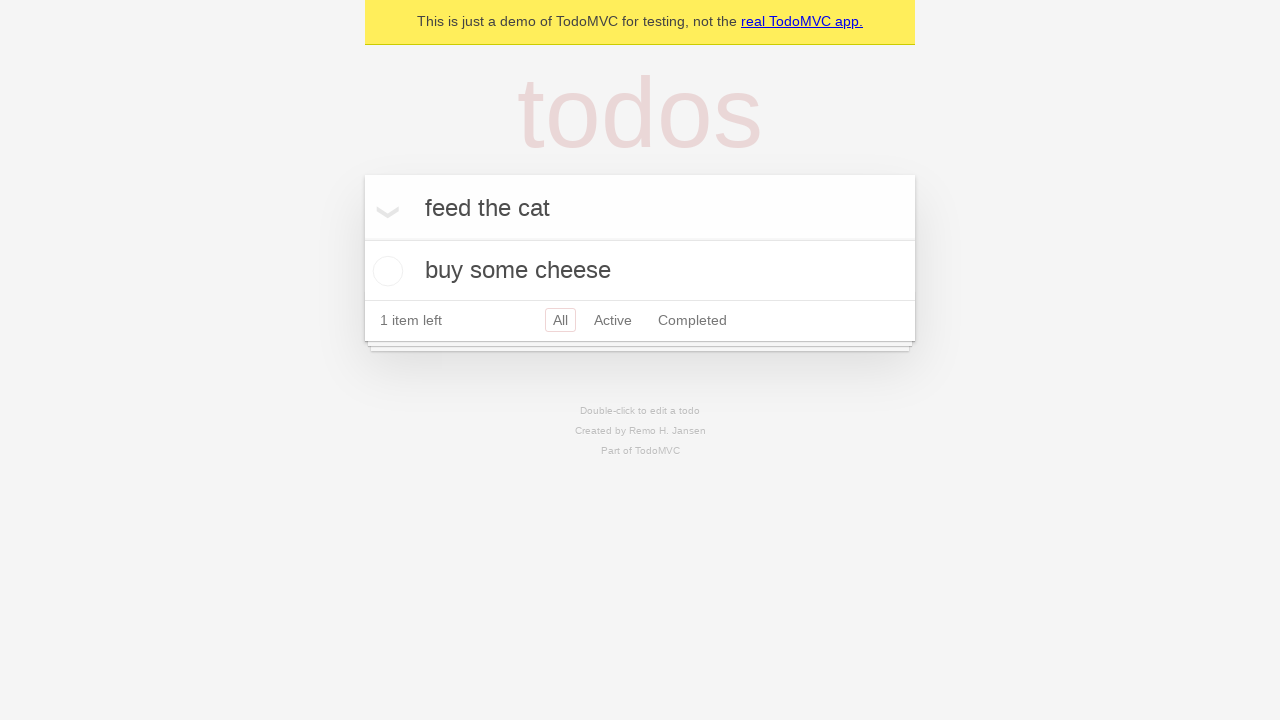

Pressed Enter to add second todo item on internal:attr=[placeholder="What needs to be done?"i]
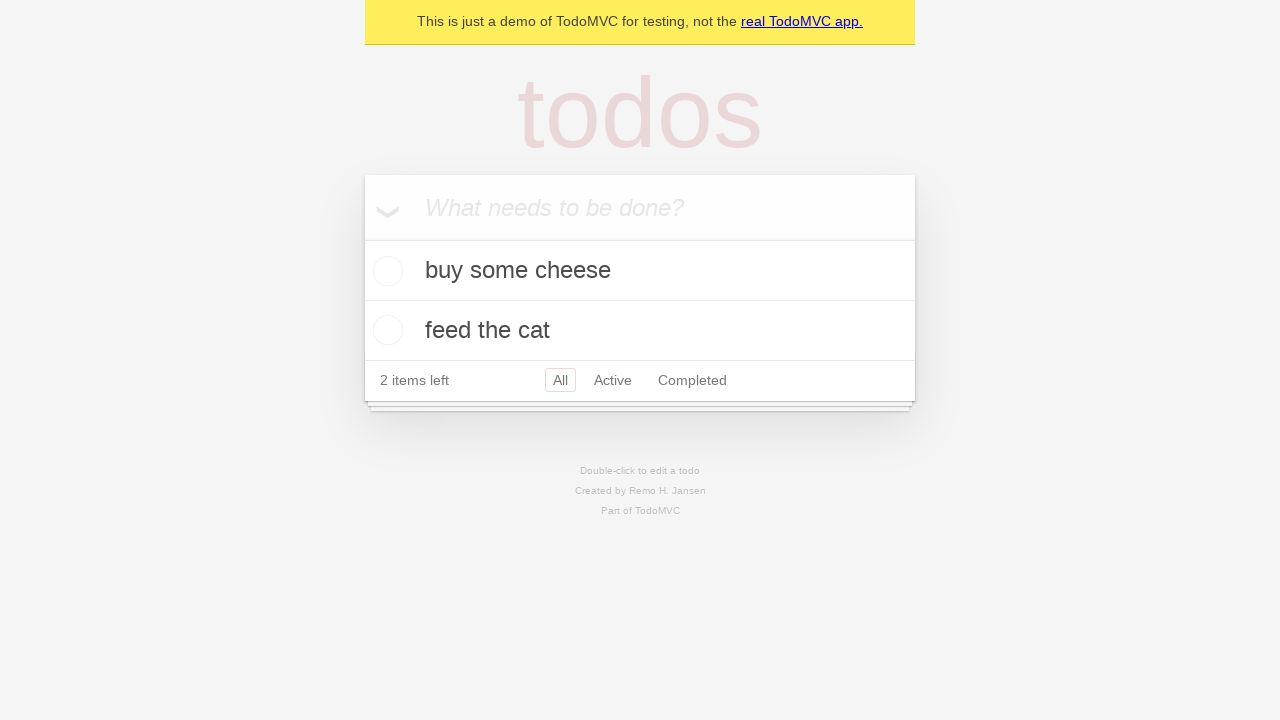

Checked first todo item 'buy some cheese' as complete at (385, 271) on [data-testid='todo-item'] >> nth=0 >> internal:role=checkbox
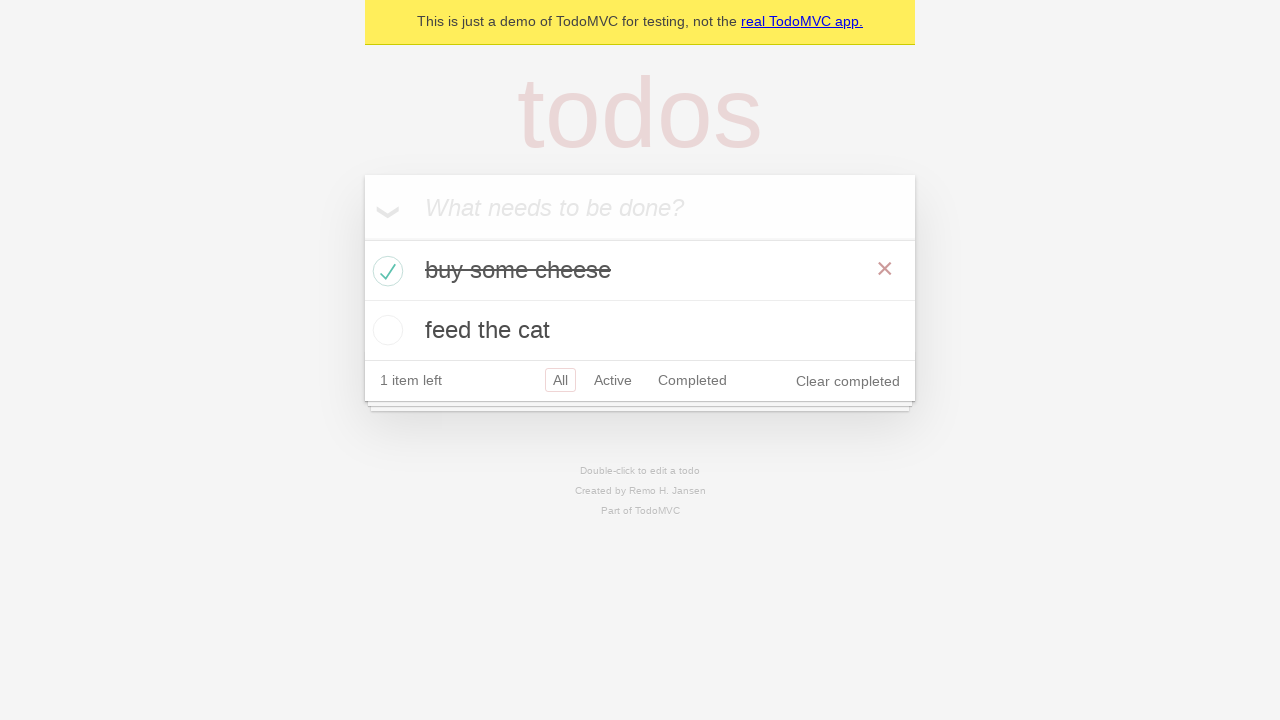

Checked second todo item 'feed the cat' as complete at (385, 330) on [data-testid='todo-item'] >> nth=1 >> internal:role=checkbox
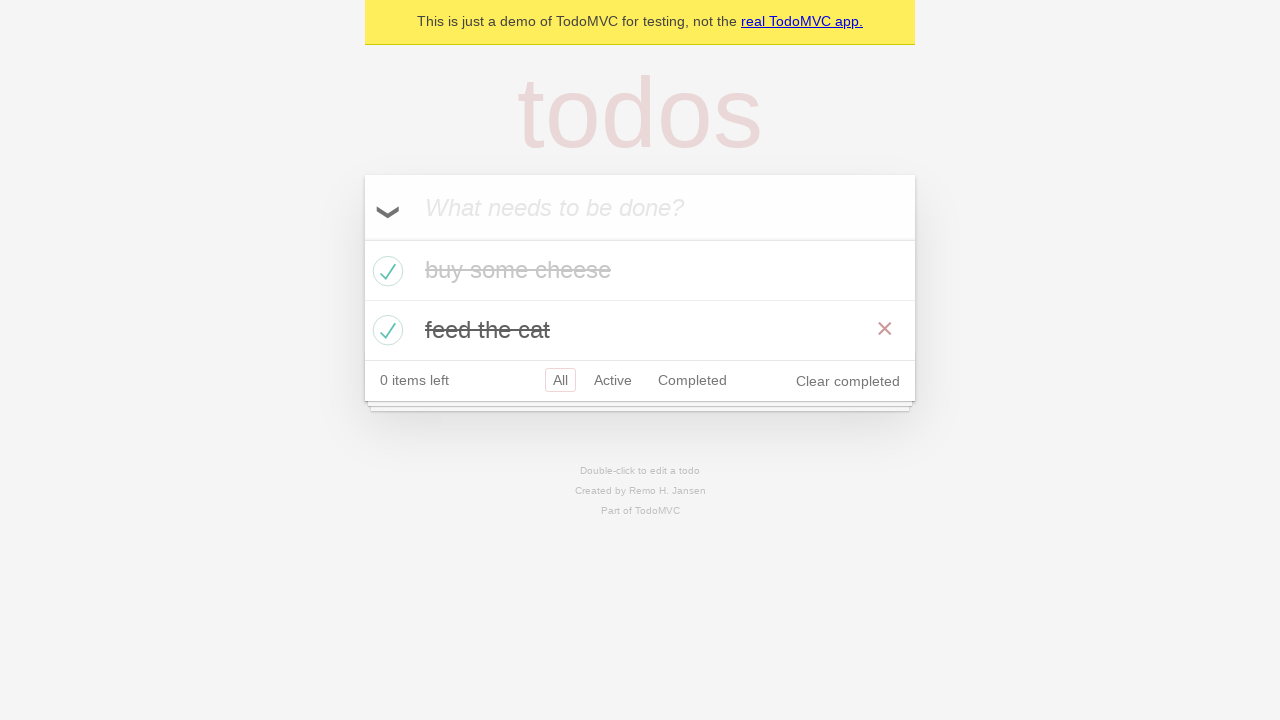

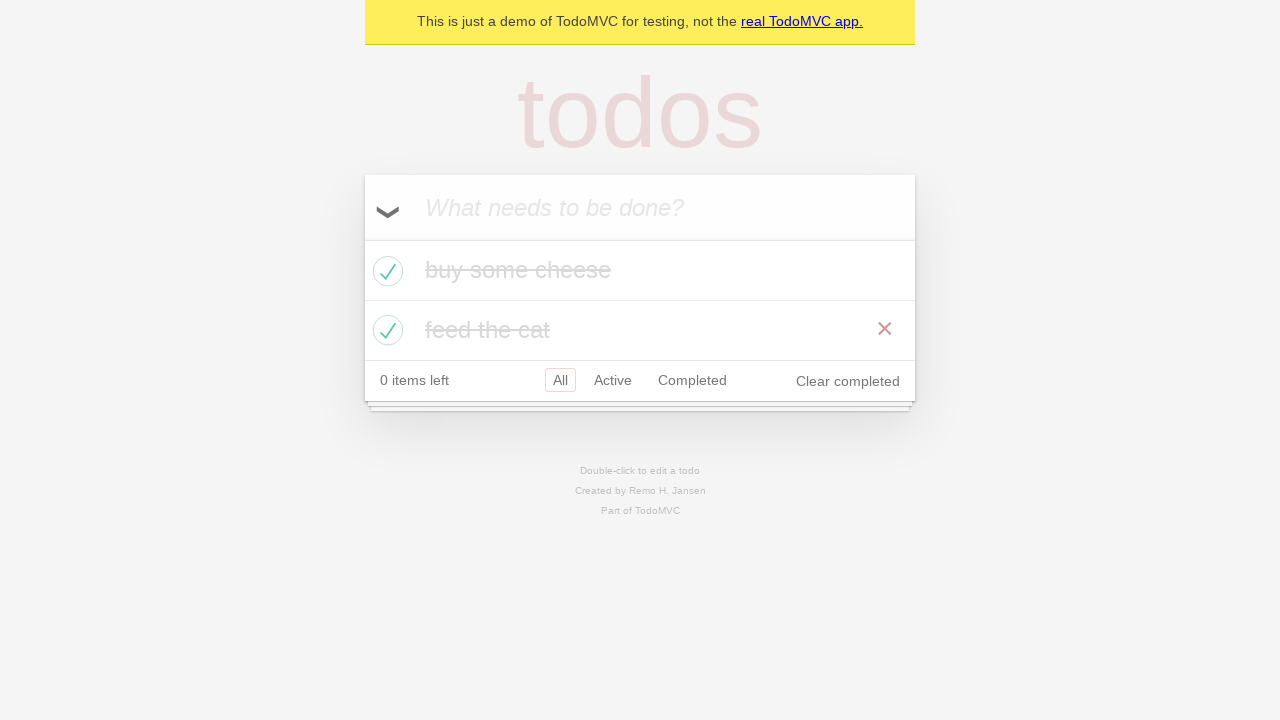